Tests keyboard navigation on the Selenium website by pressing the Tab key repeatedly to cycle through focusable elements on the page

Starting URL: https://www.selenium.dev/

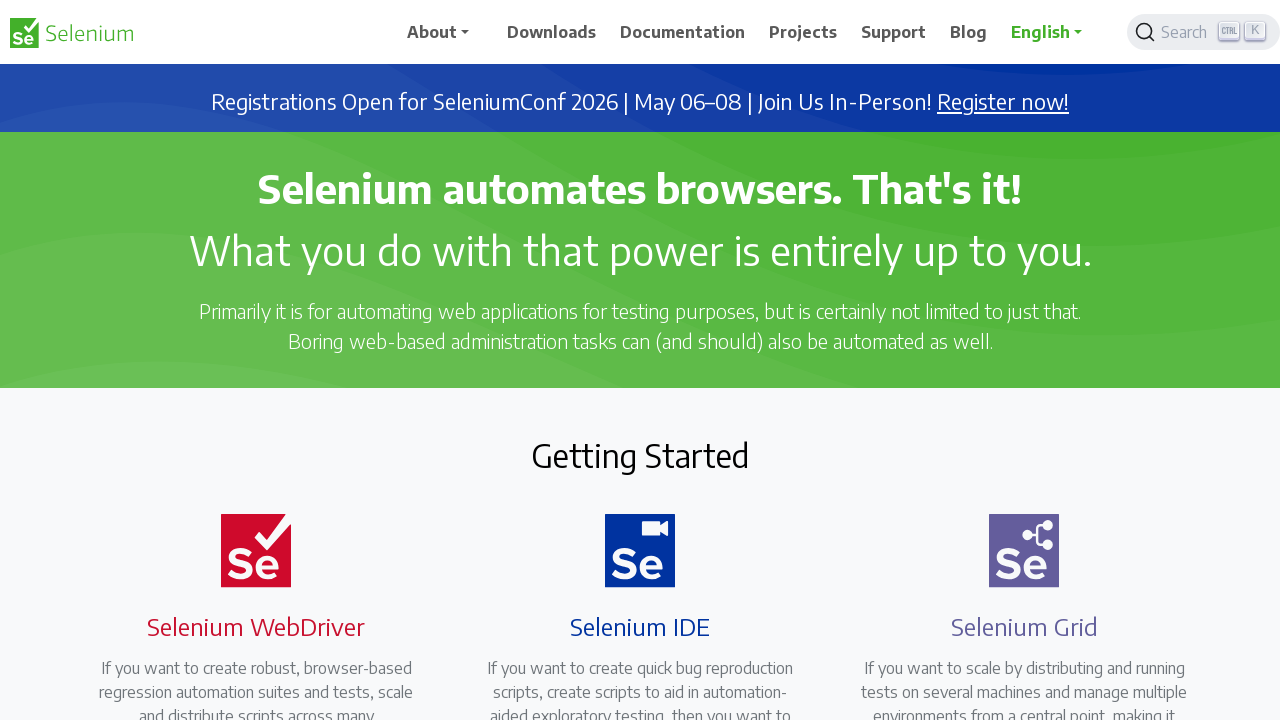

Pressed Tab key to navigate to next focusable element (1/8)
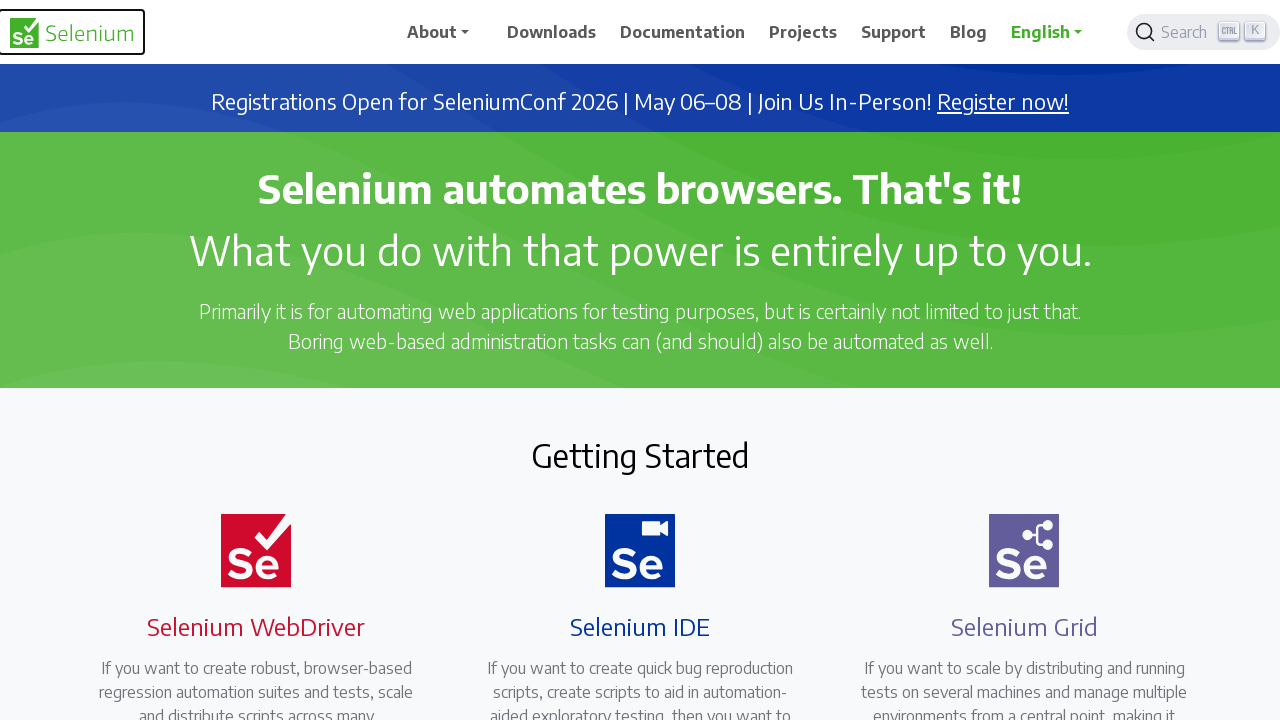

Waited 1 second for element to be focused
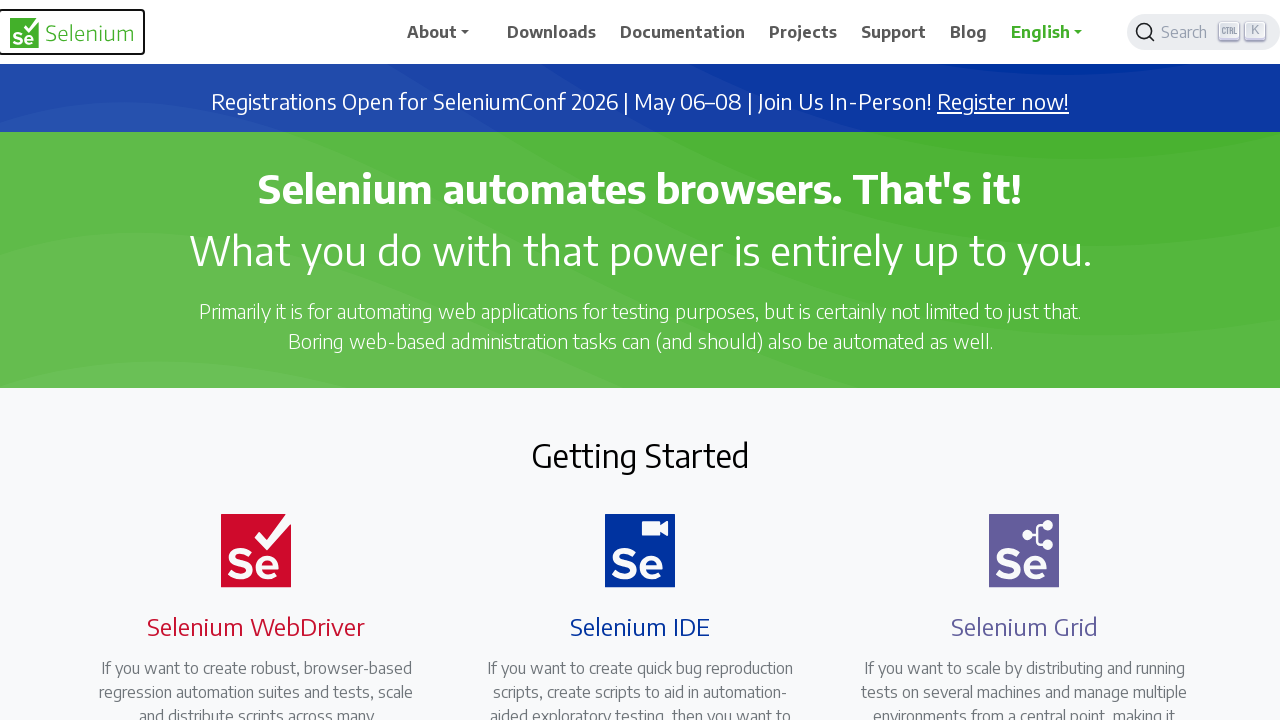

Pressed Tab key to navigate to next focusable element (2/8)
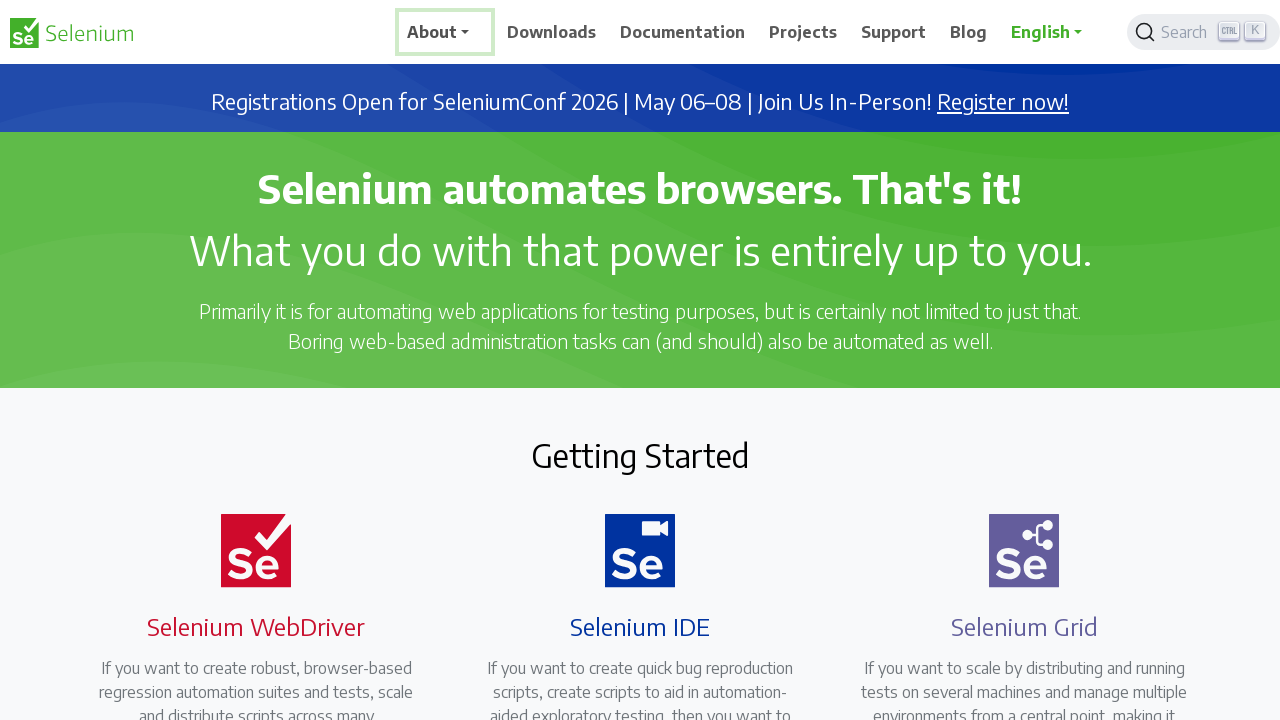

Waited 1 second for element to be focused
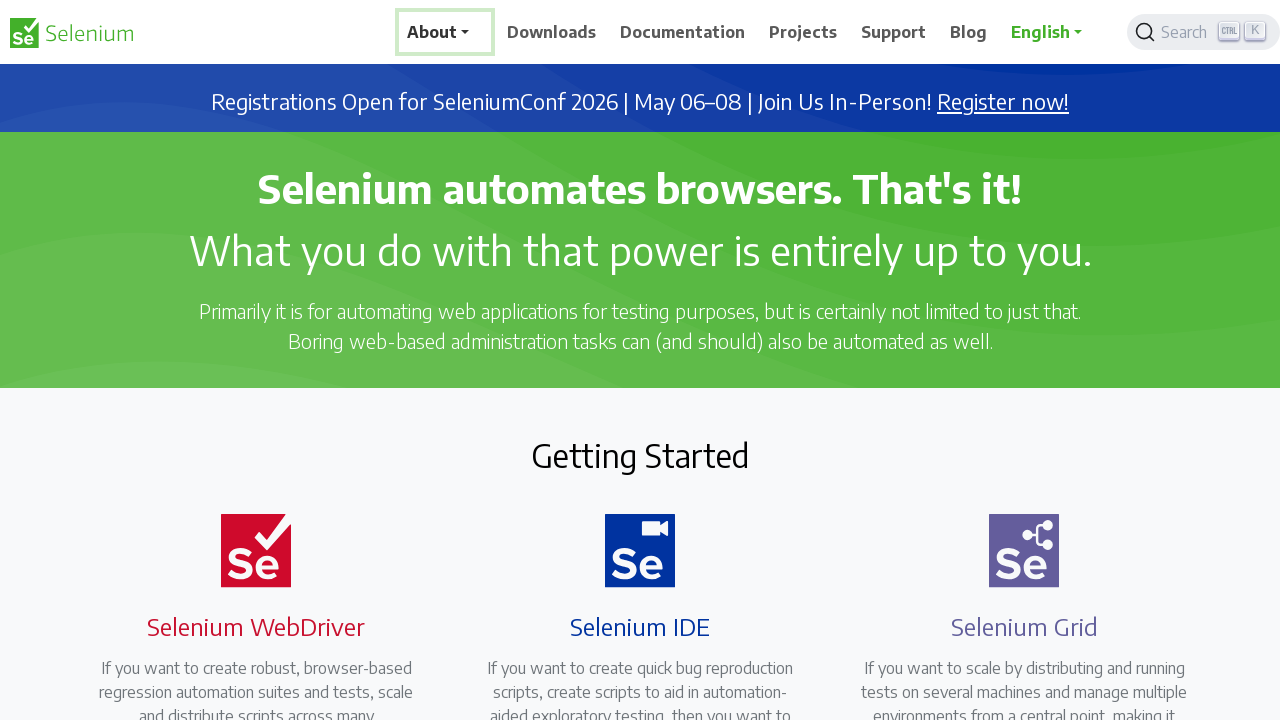

Pressed Tab key to navigate to next focusable element (3/8)
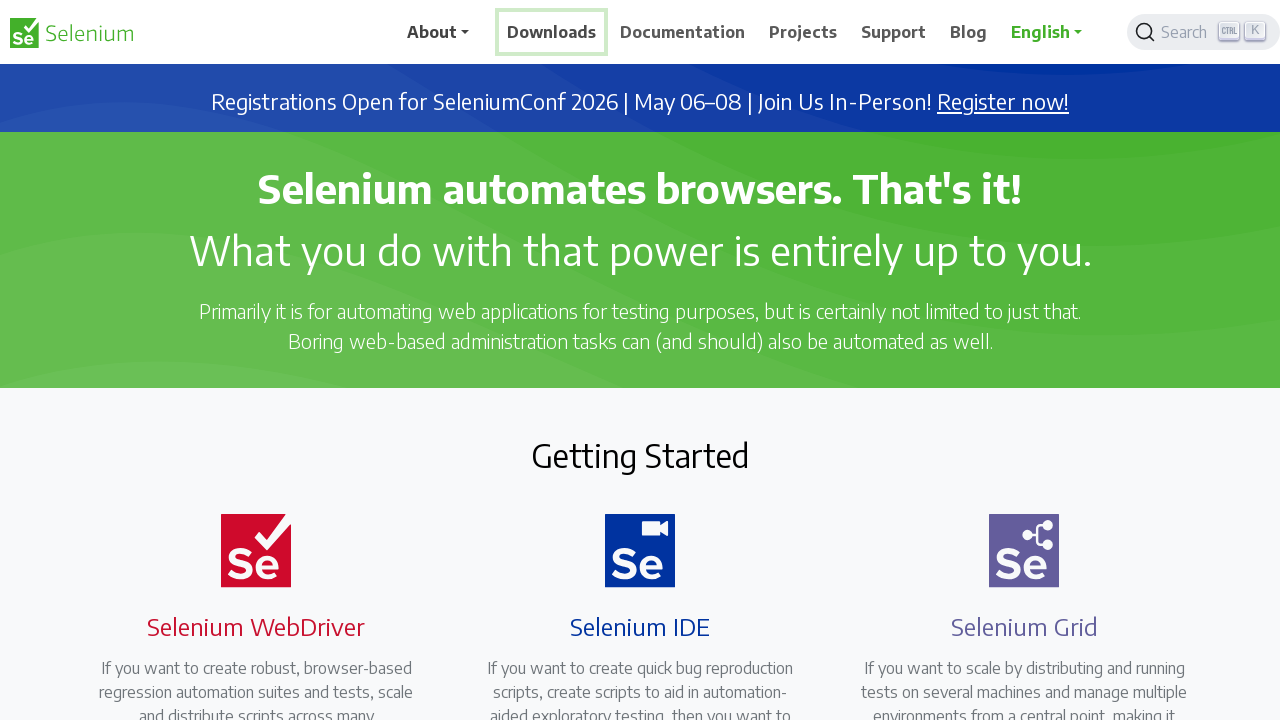

Waited 1 second for element to be focused
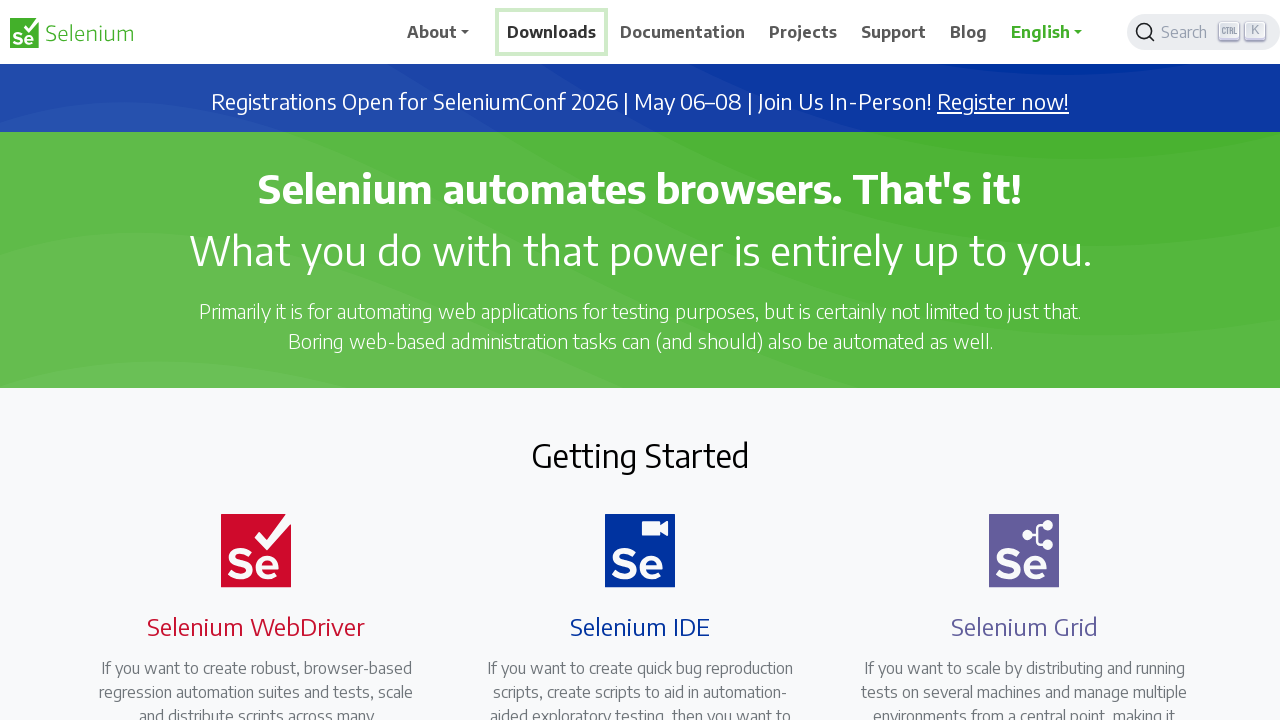

Pressed Tab key to navigate to next focusable element (4/8)
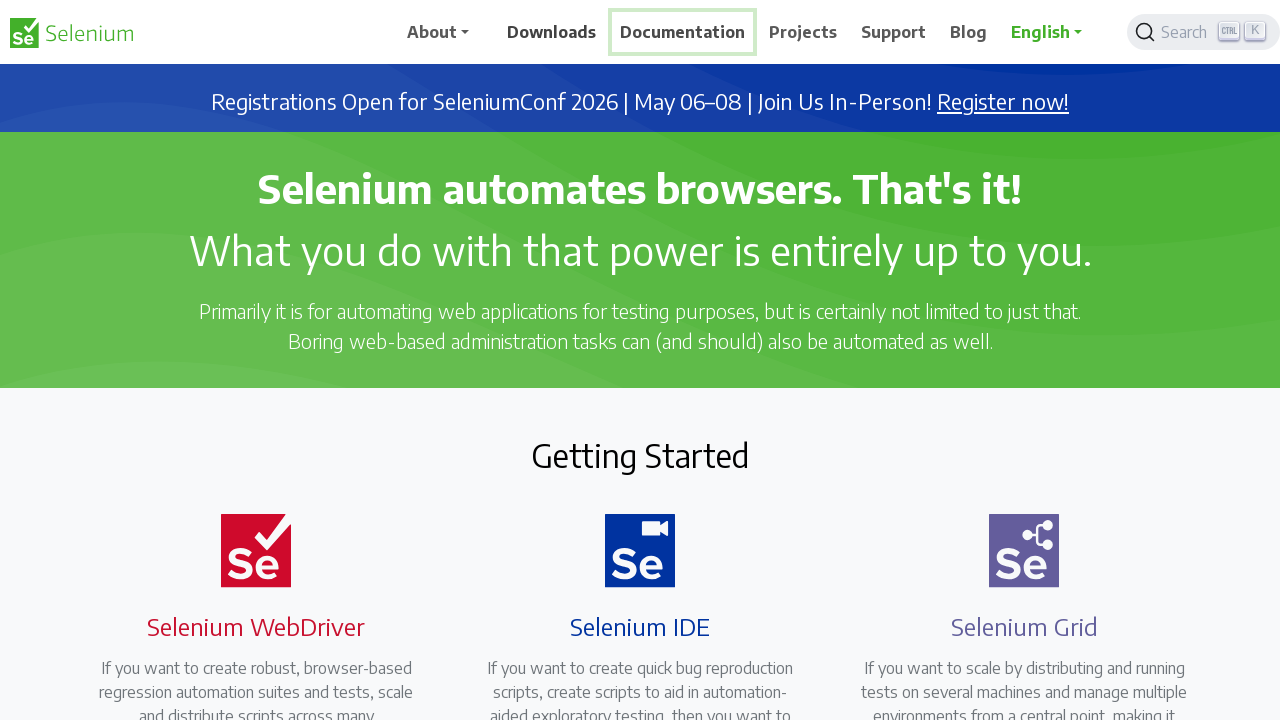

Waited 1 second for element to be focused
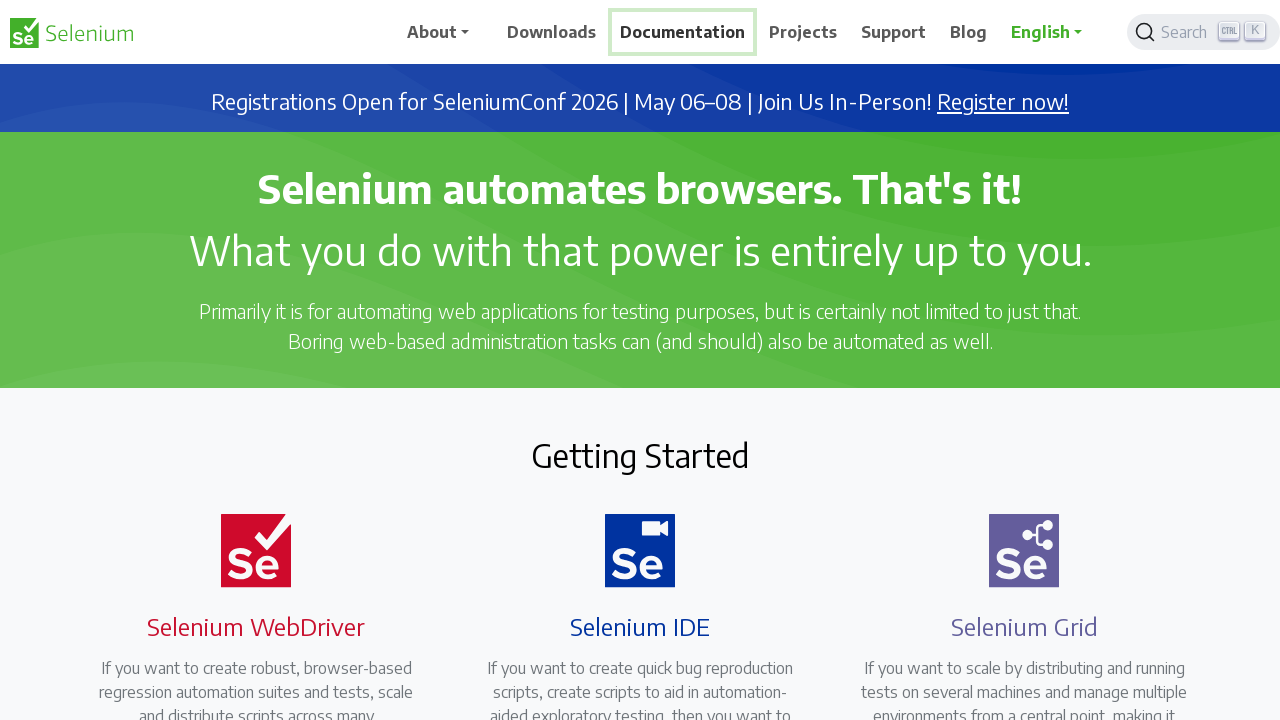

Pressed Tab key to navigate to next focusable element (5/8)
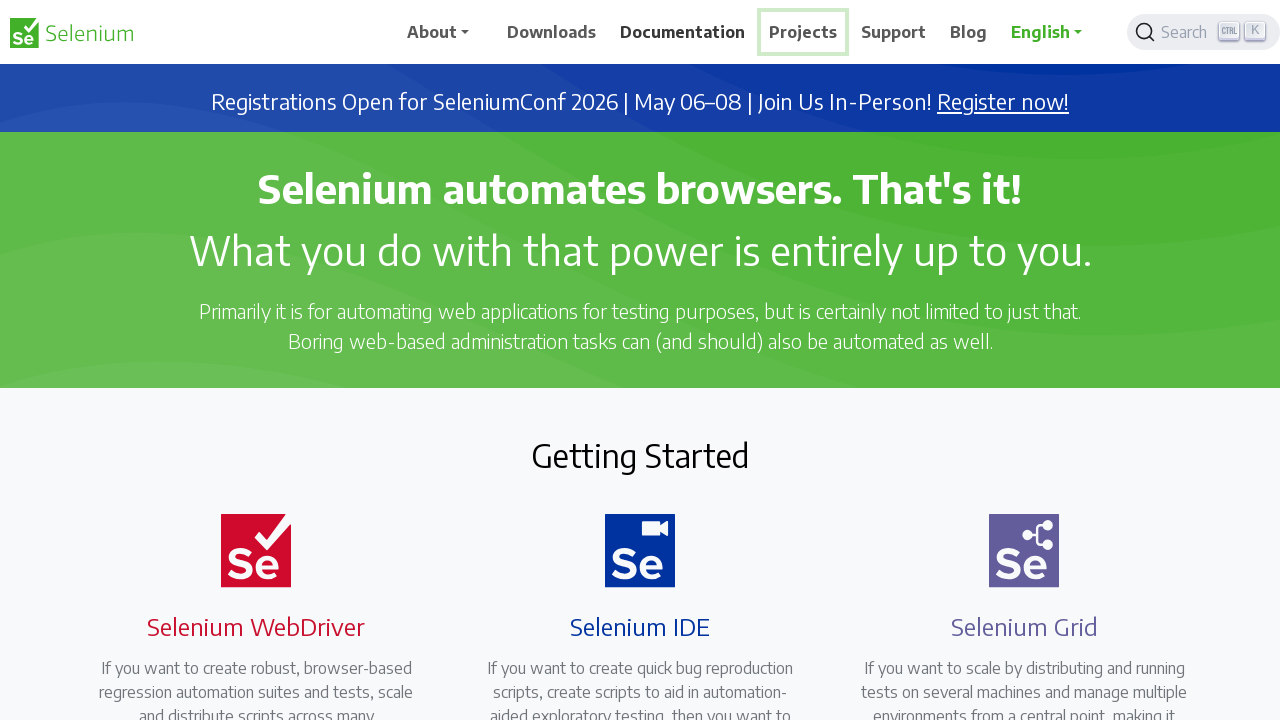

Waited 1 second for element to be focused
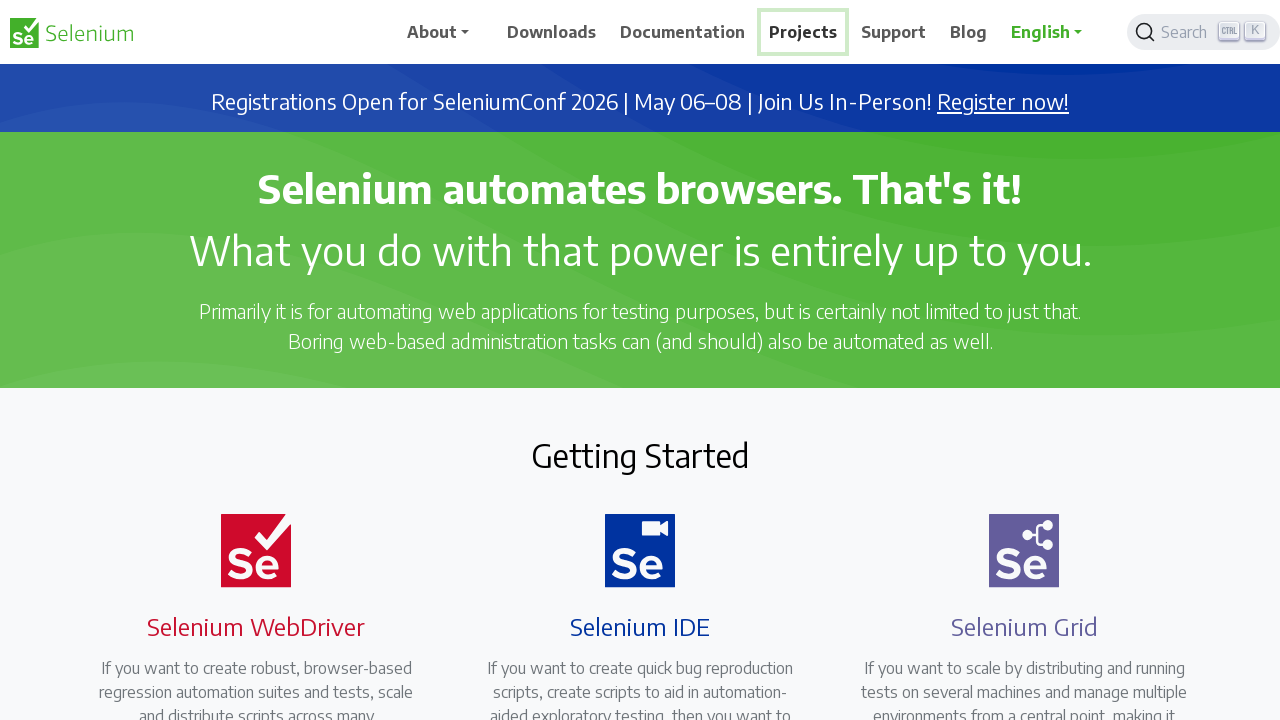

Pressed Tab key to navigate to next focusable element (6/8)
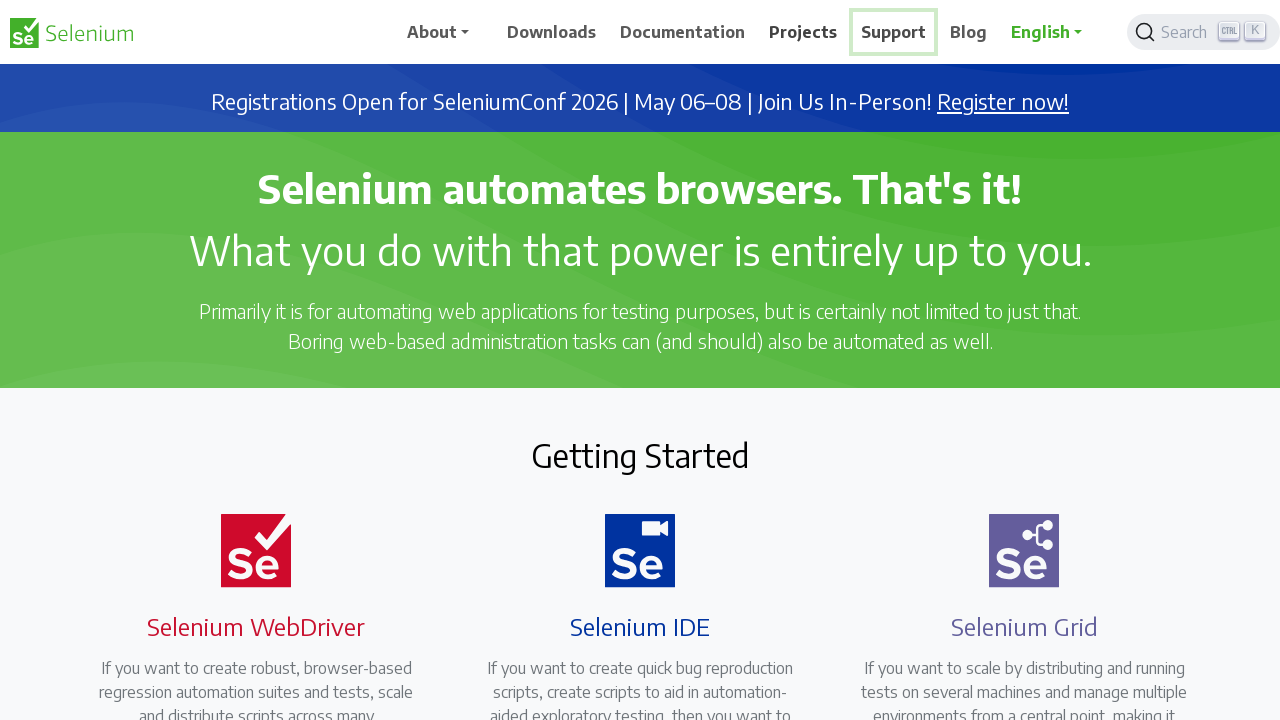

Waited 1 second for element to be focused
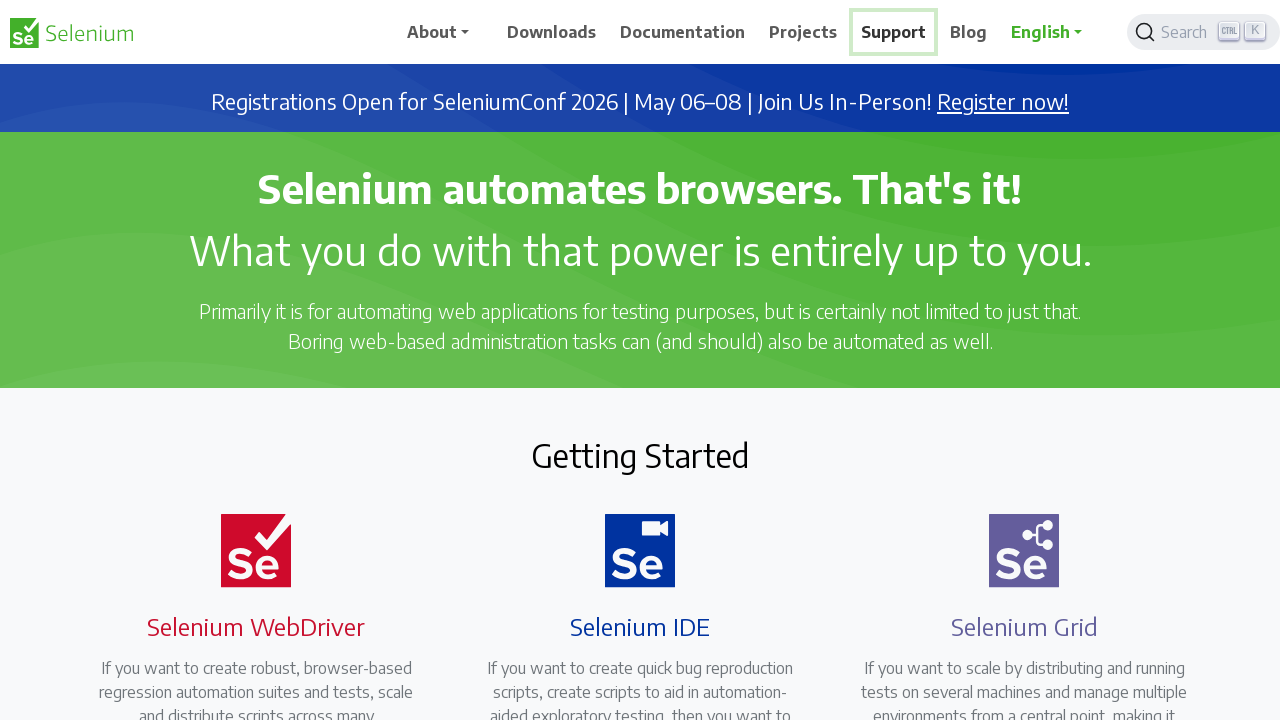

Pressed Tab key to navigate to next focusable element (7/8)
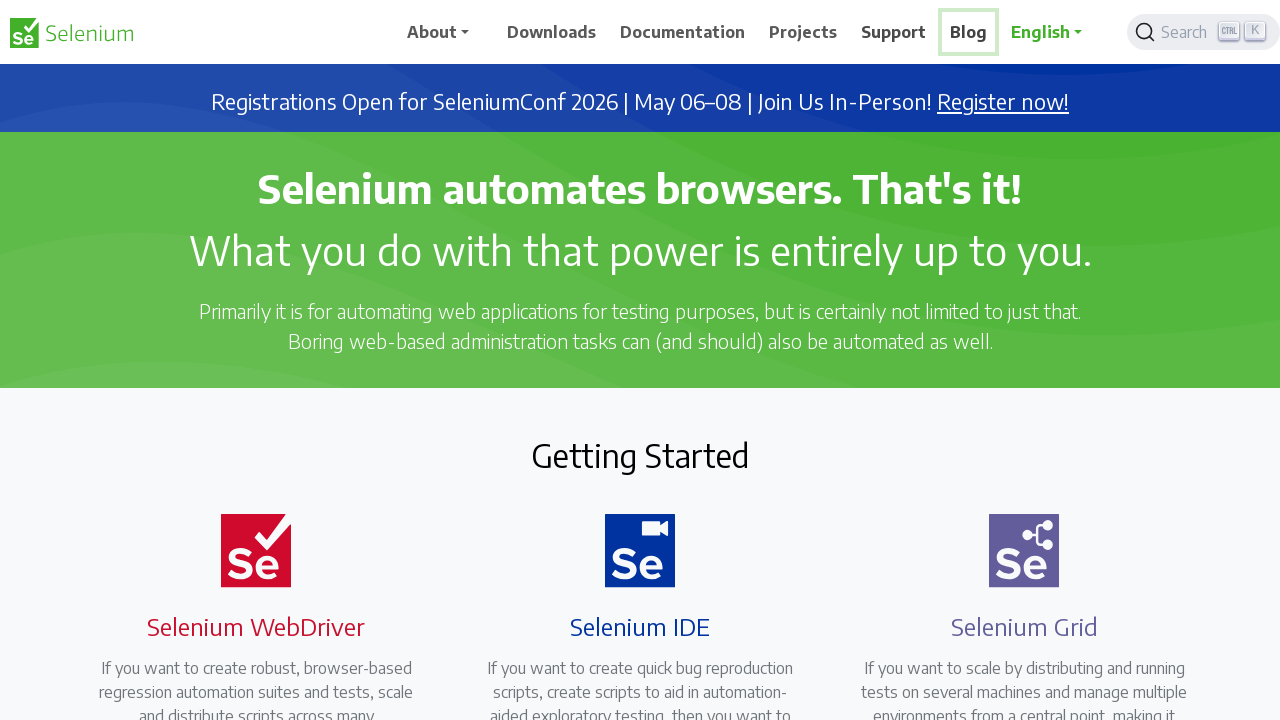

Waited 1 second for element to be focused
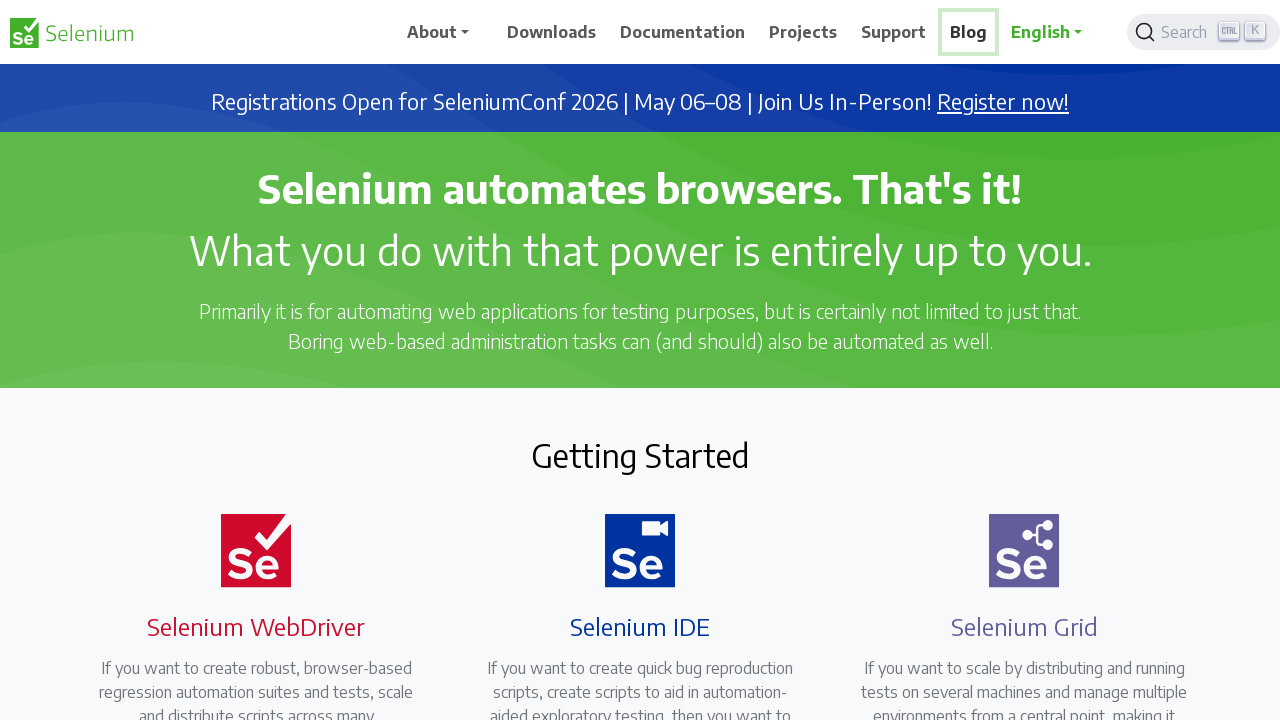

Pressed Tab key to navigate to next focusable element (8/8)
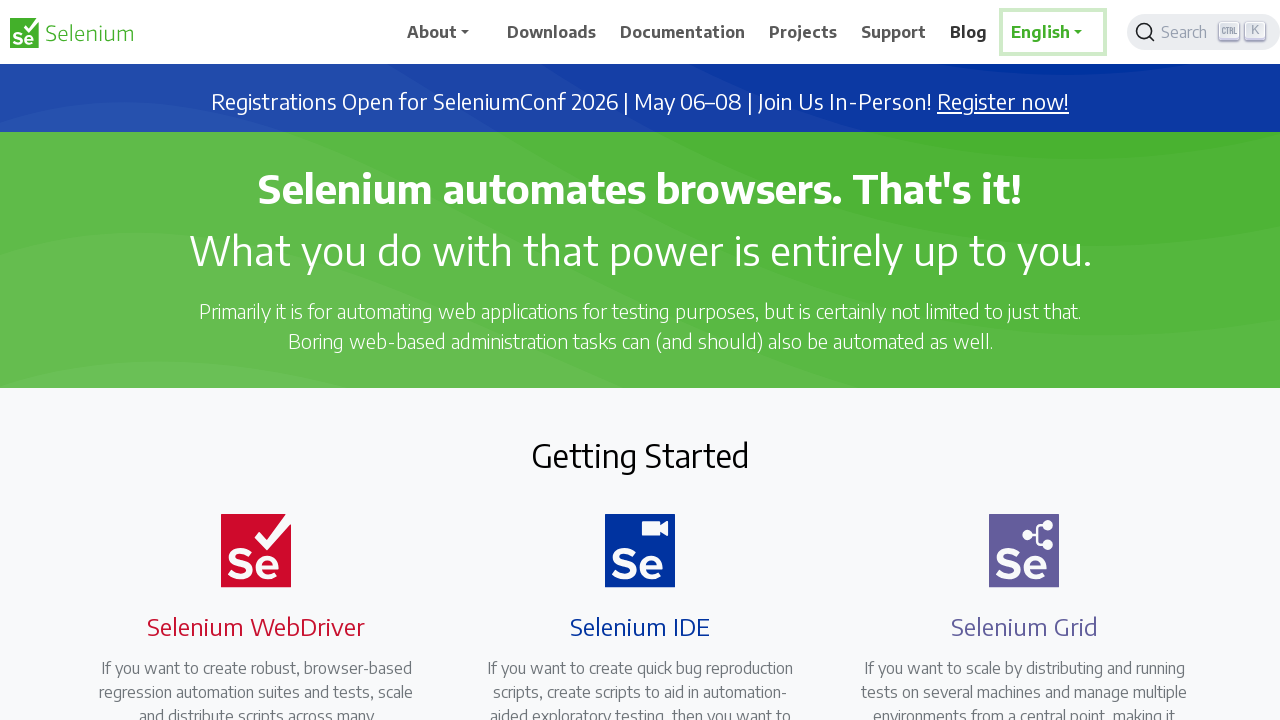

Waited 1 second for element to be focused
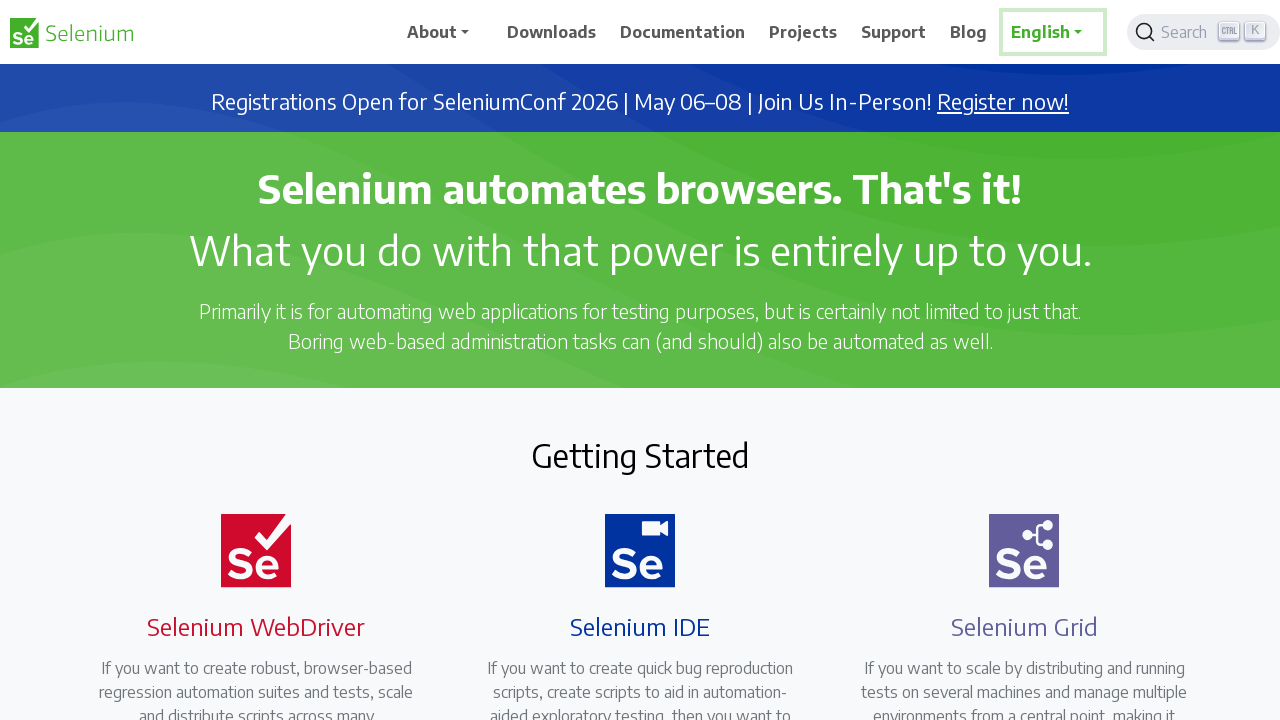

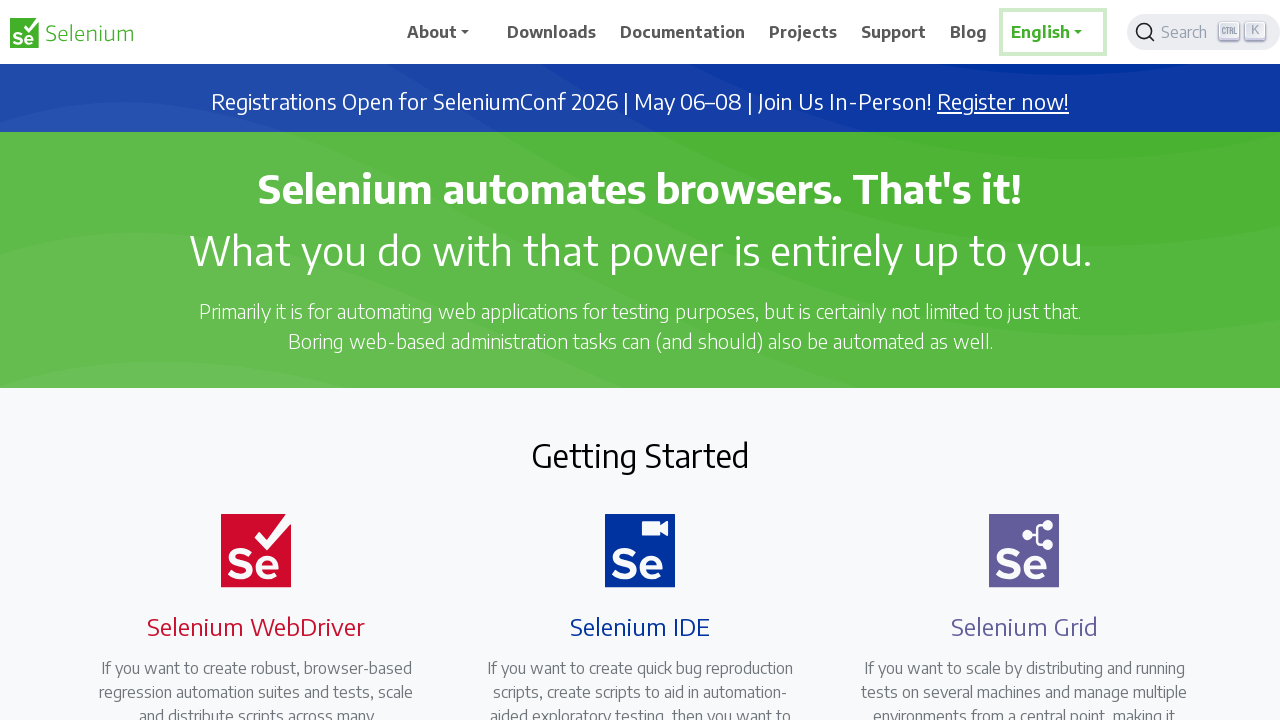